Tests interacting with a frame using frame locator to fill a text field

Starting URL: https://ui.vision/demo/webtest/frames/

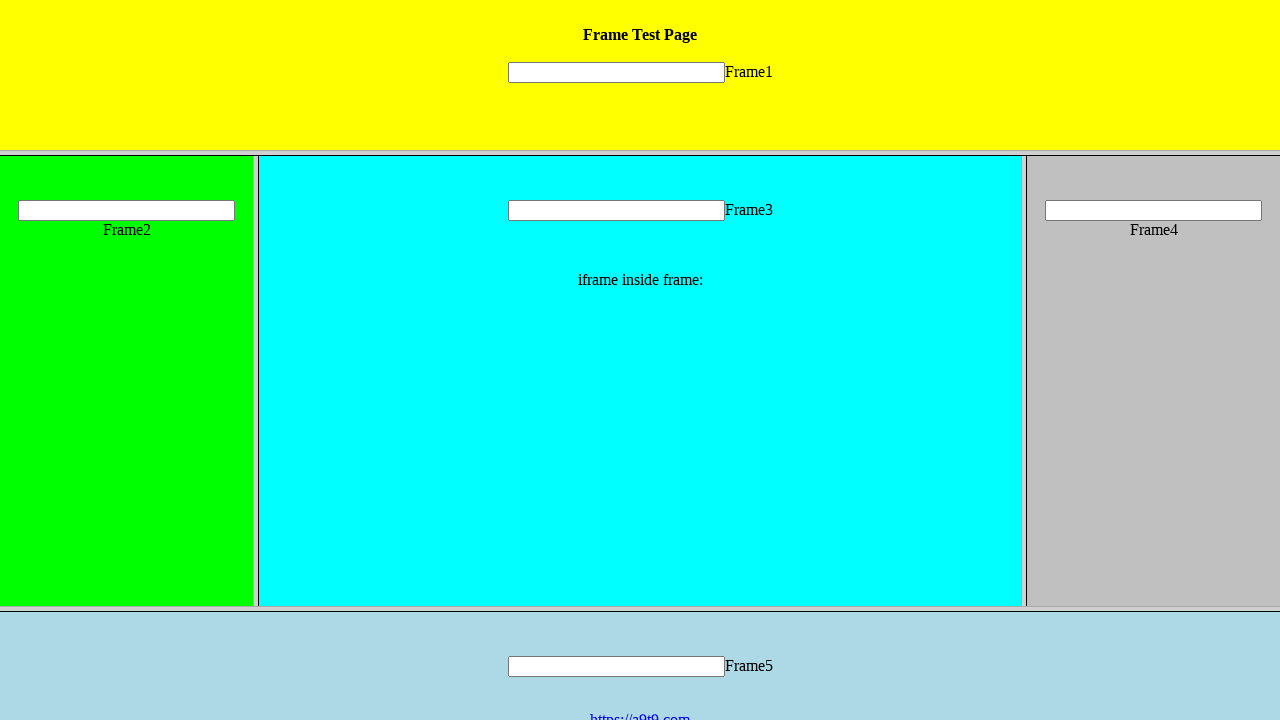

Located frame with src='frame_1.html'
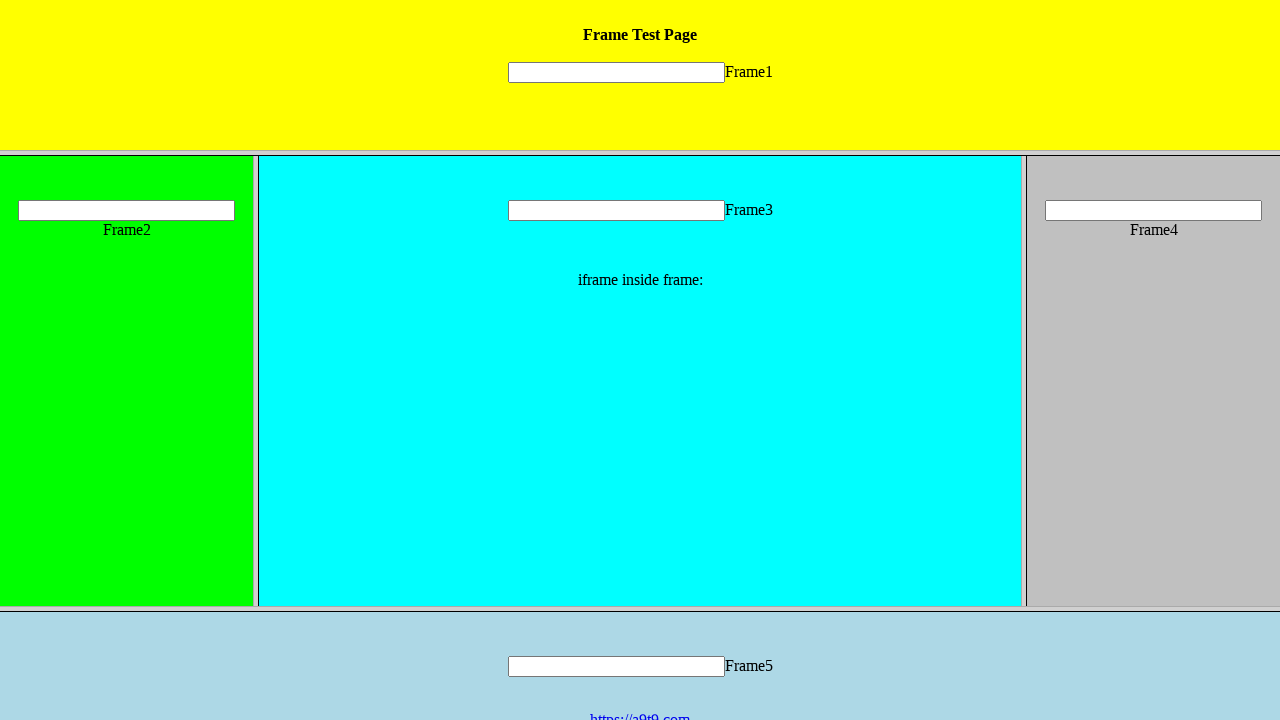

Filled text field in frame with 'Hello' on [src="frame_1.html"] >> internal:control=enter-frame >> [name="mytext1"]
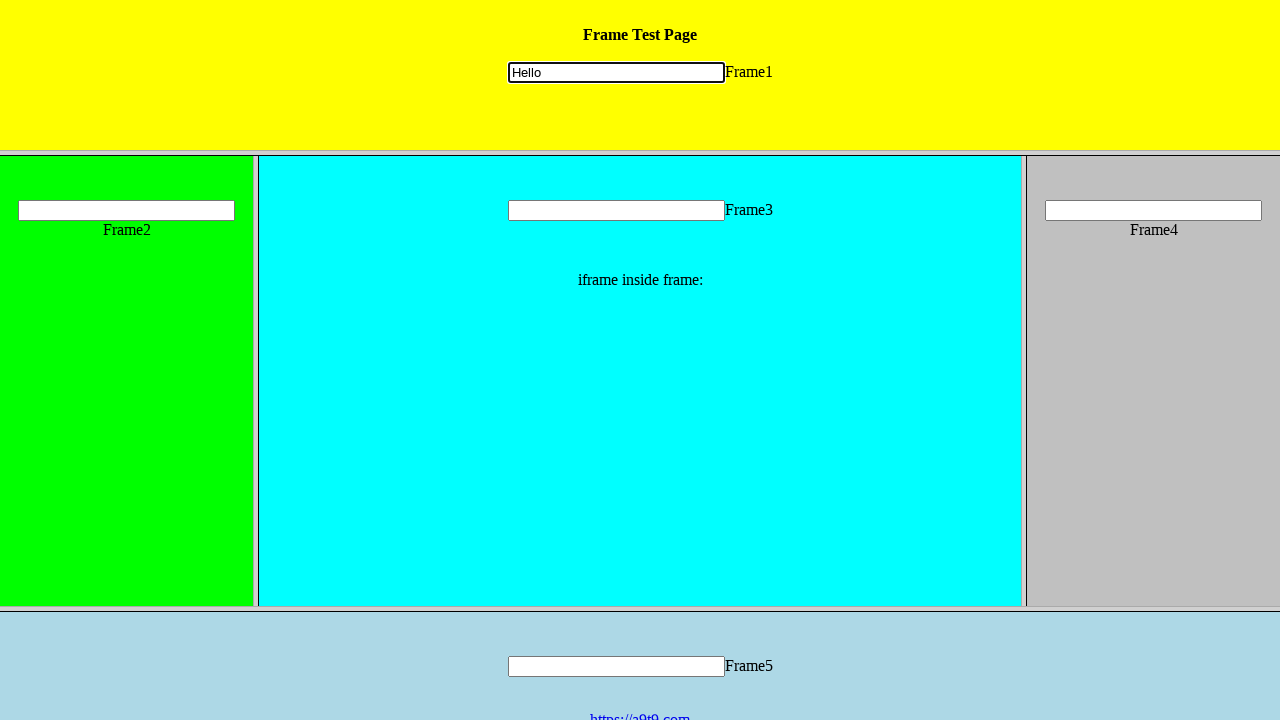

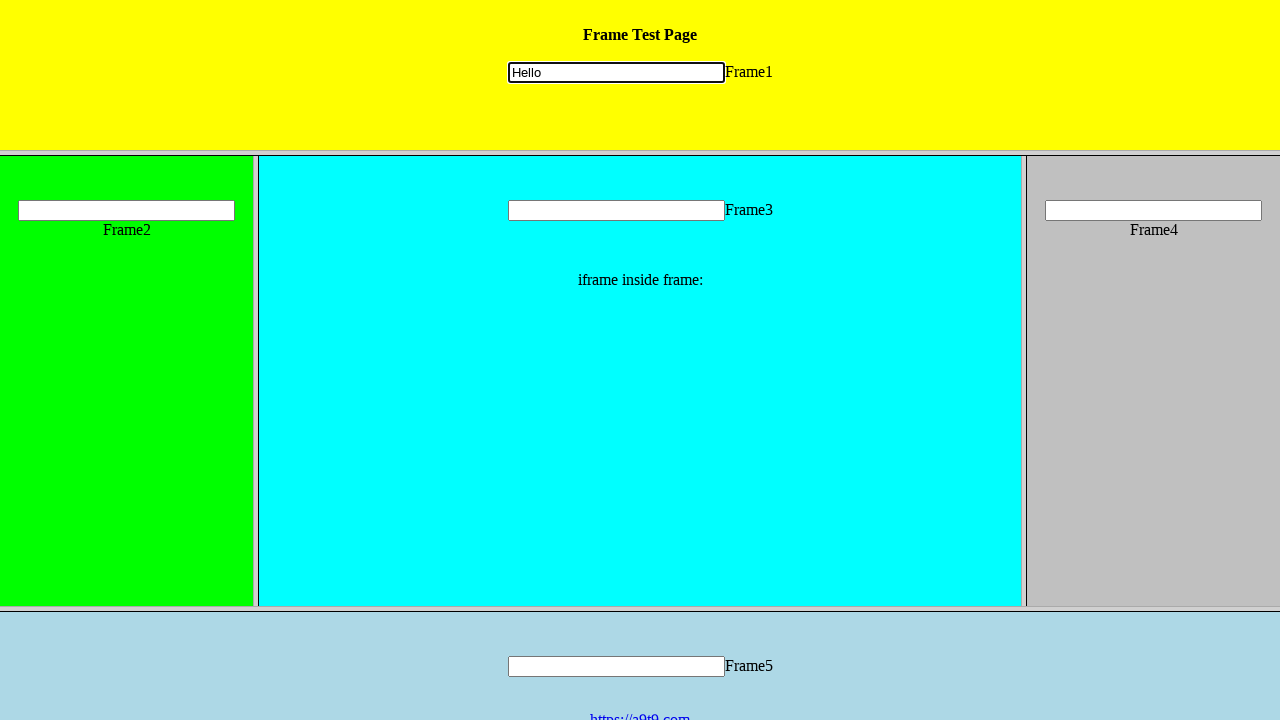